Tests left-click functionality on a dynamic button and verifies the success message appears

Starting URL: https://demoqa.com/buttons

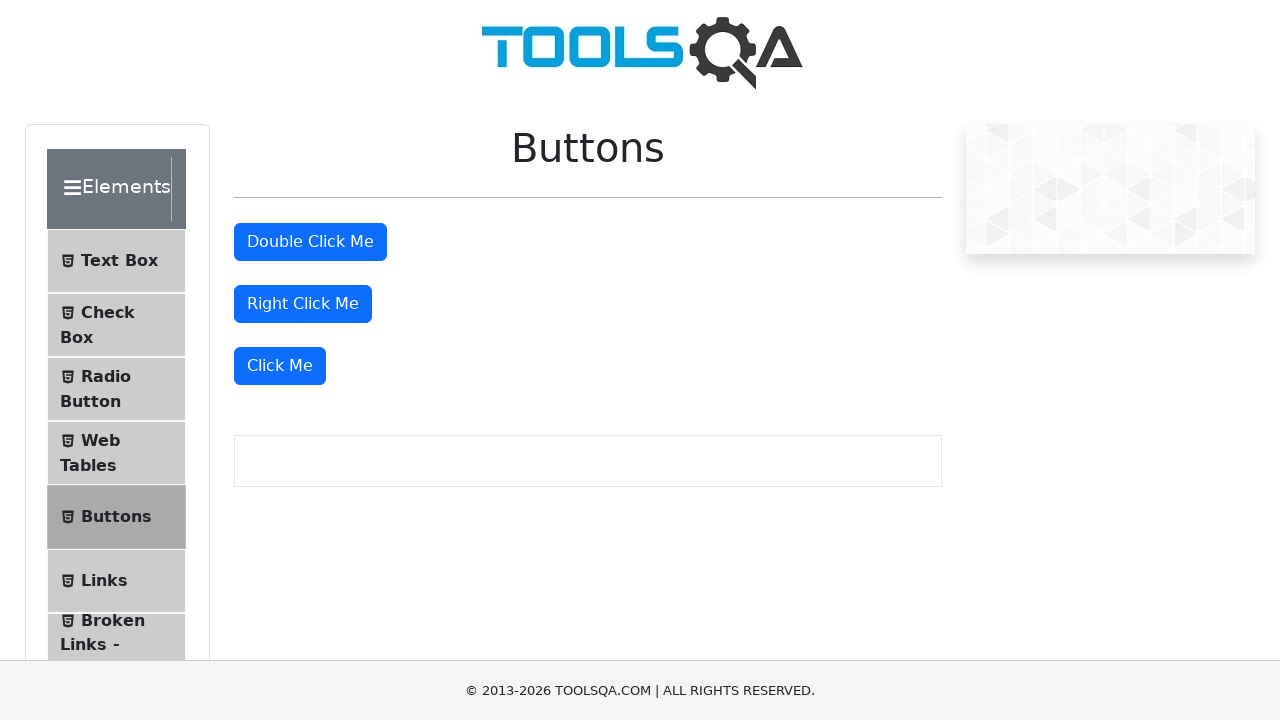

Located all buttons on the page
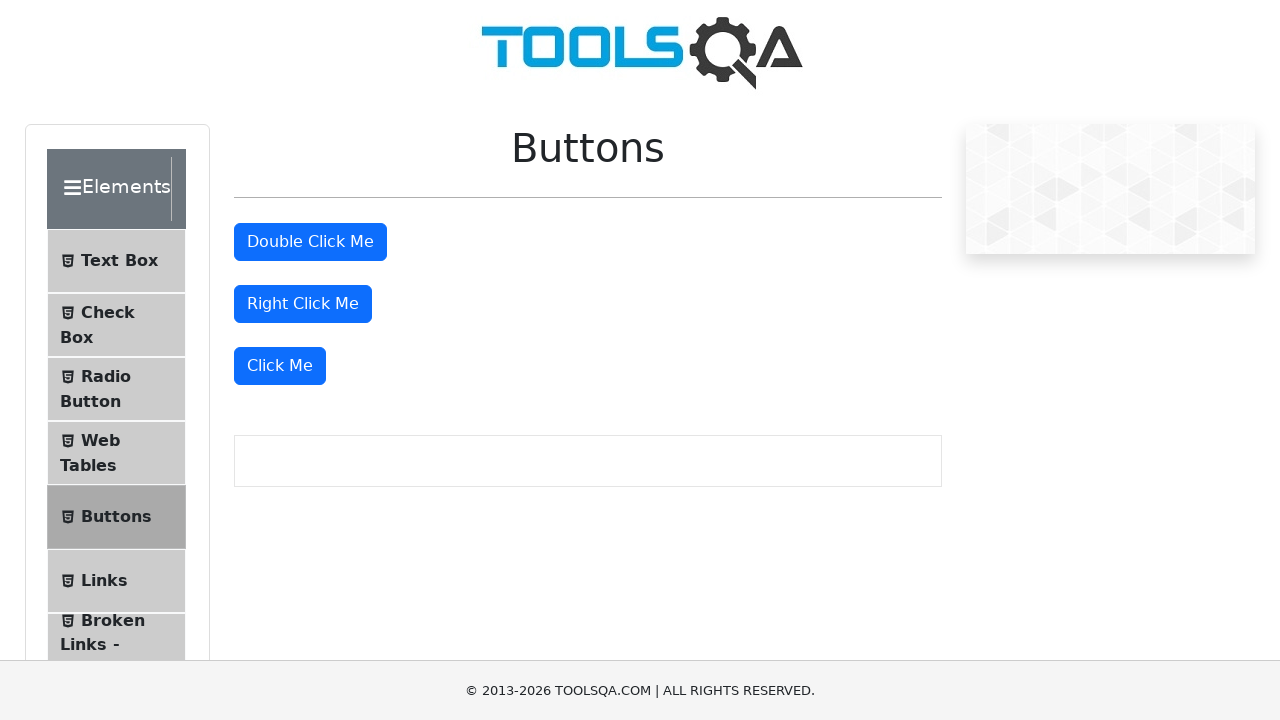

Clicked the 4th button (Dynamic Click Me button) at (280, 366) on button >> nth=3
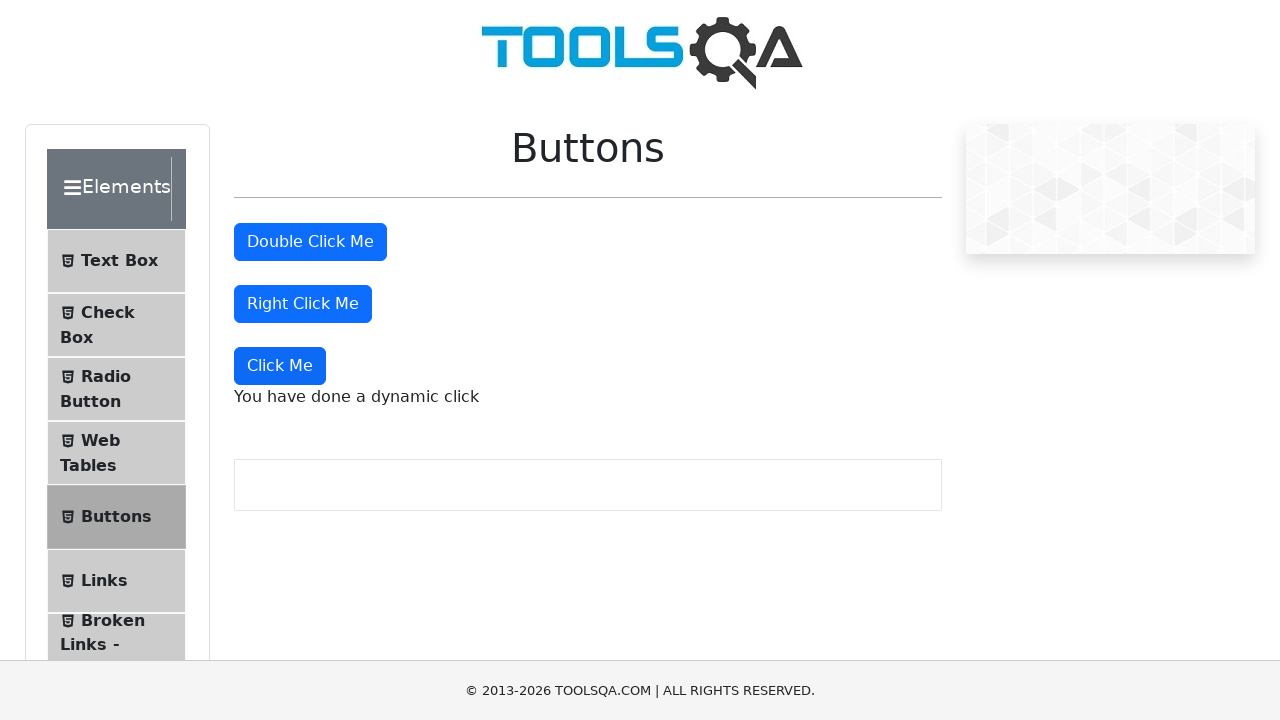

Verified dynamic click success message appeared
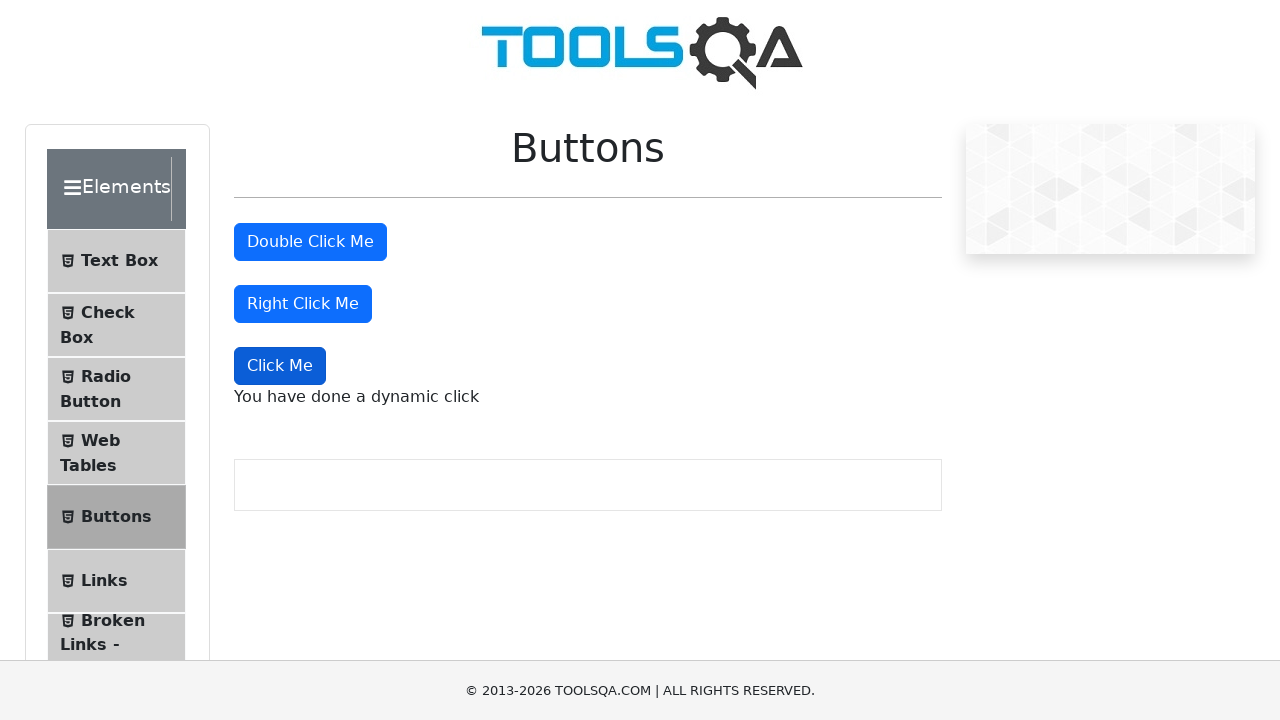

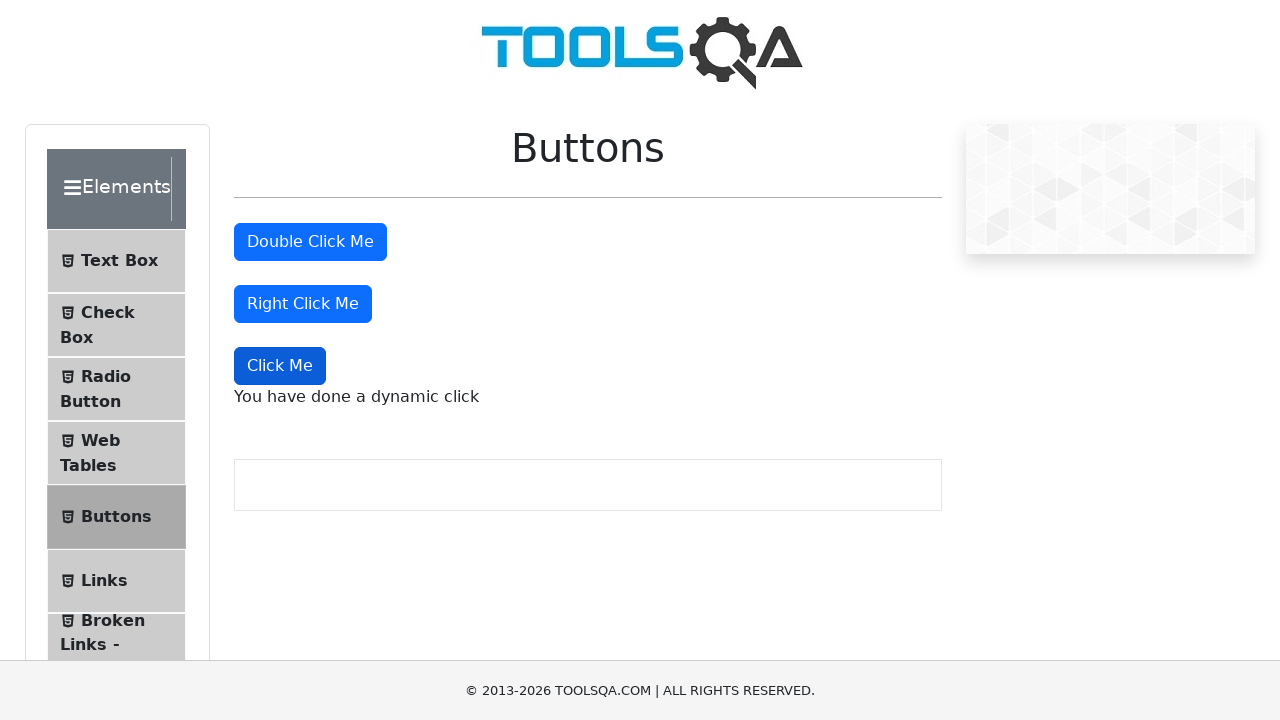